Tests filling out a date of birth field using a datepicker widget on a dummy ticket visa application form, selecting month, year, and presumably a day.

Starting URL: https://www.dummyticket.com/dummy-ticket-for-visa-application/

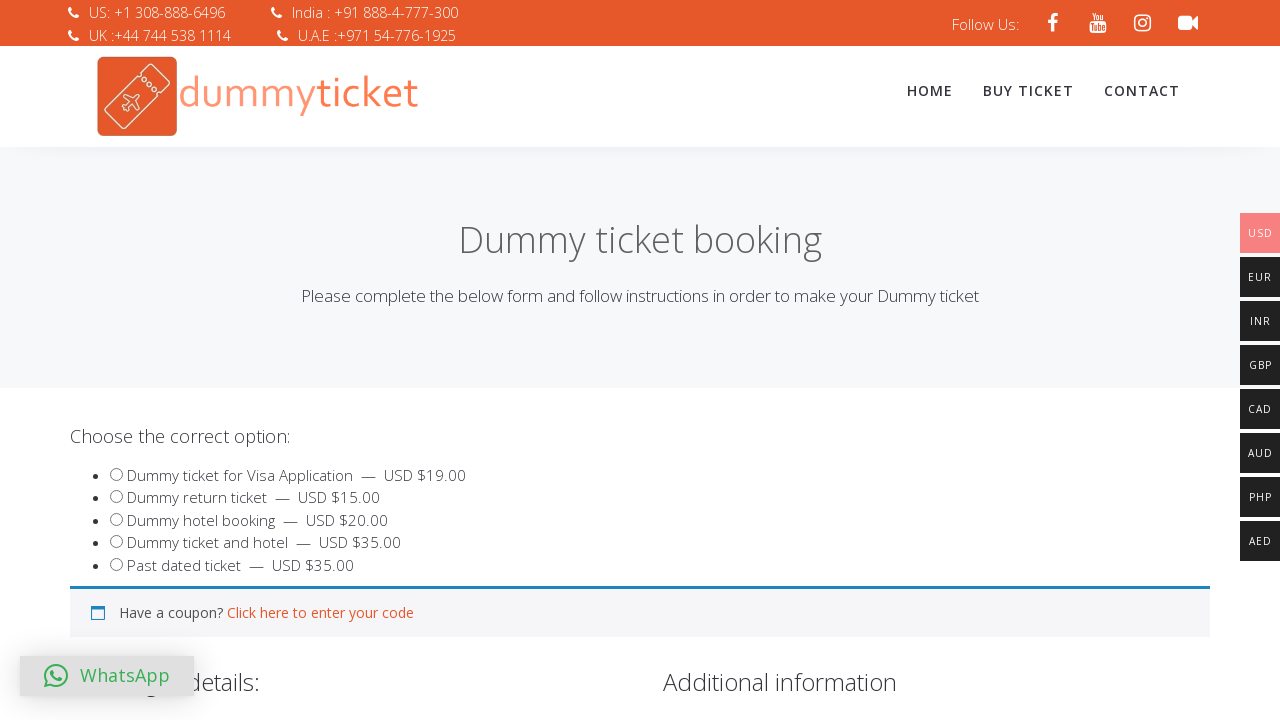

Clicked on date of birth field to open datepicker at (344, 360) on input#dob
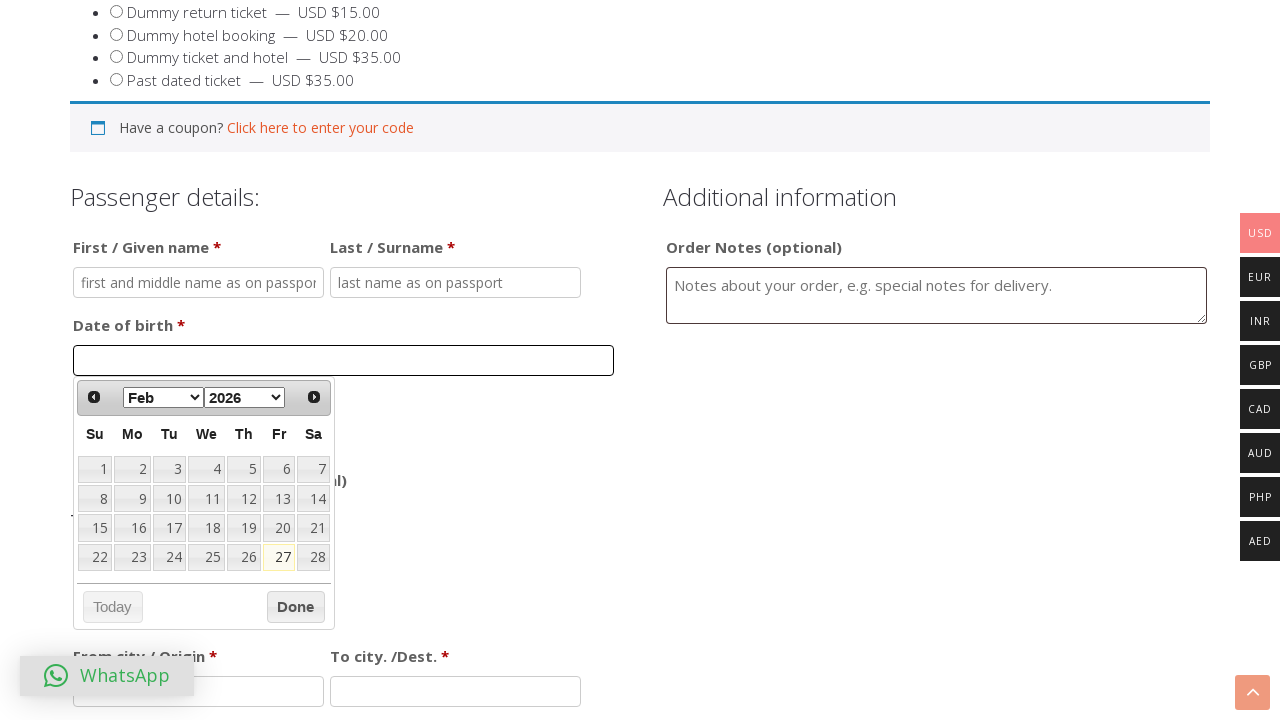

Selected December from month dropdown in datepicker on select.ui-datepicker-month
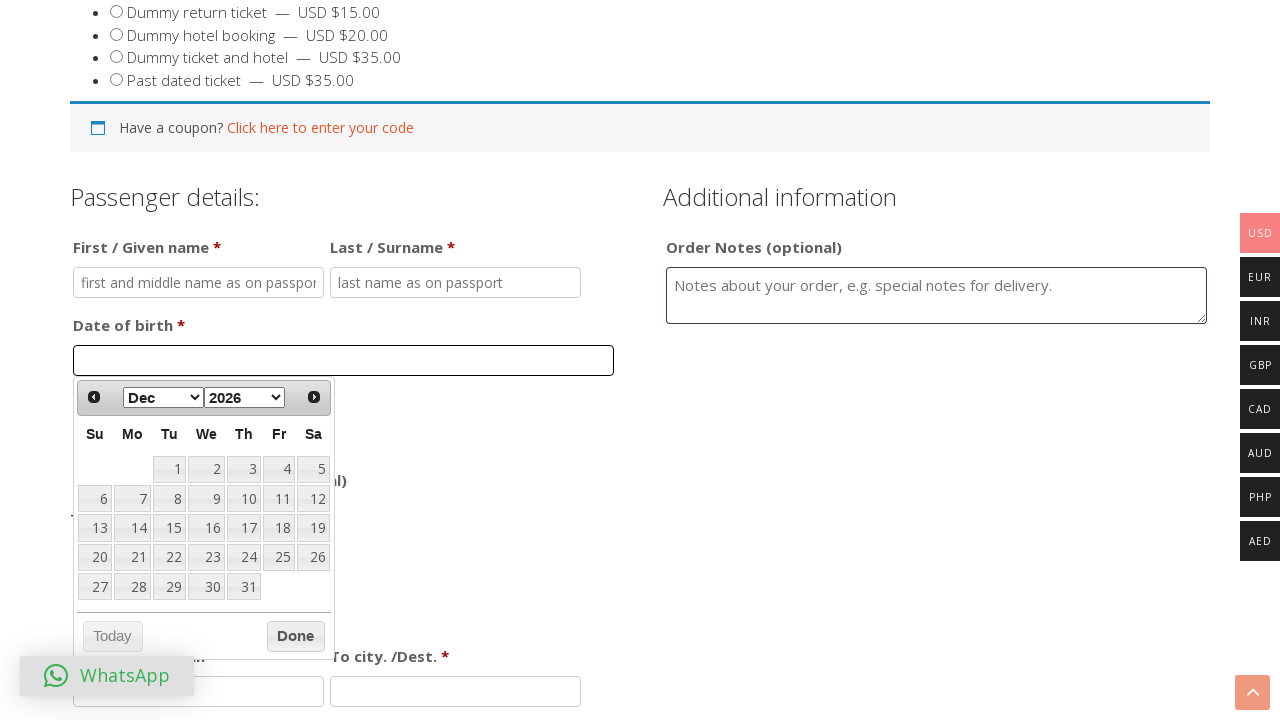

Selected 1990 from year dropdown in datepicker on select.ui-datepicker-year
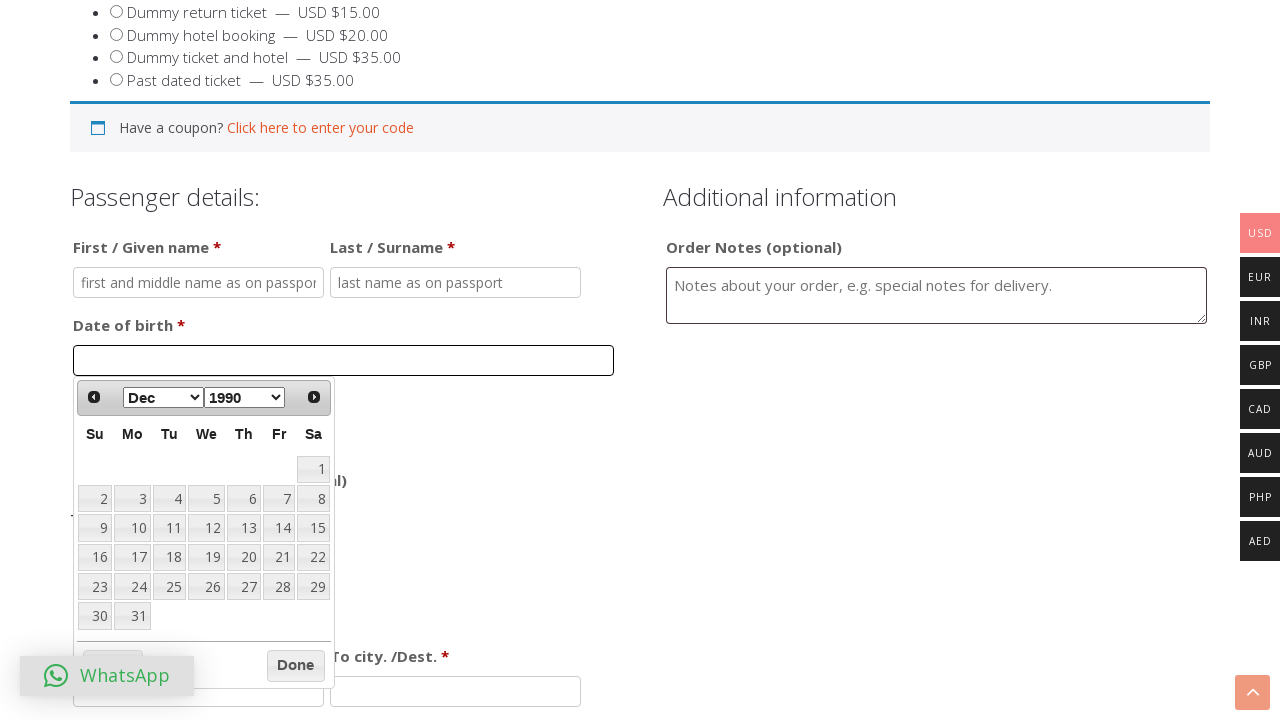

Selected 15th day to complete date of birth entry (Dec 15, 1990) at (313, 528) on xpath=//table[@class='ui-datepicker-calendar']//a[text()='15']
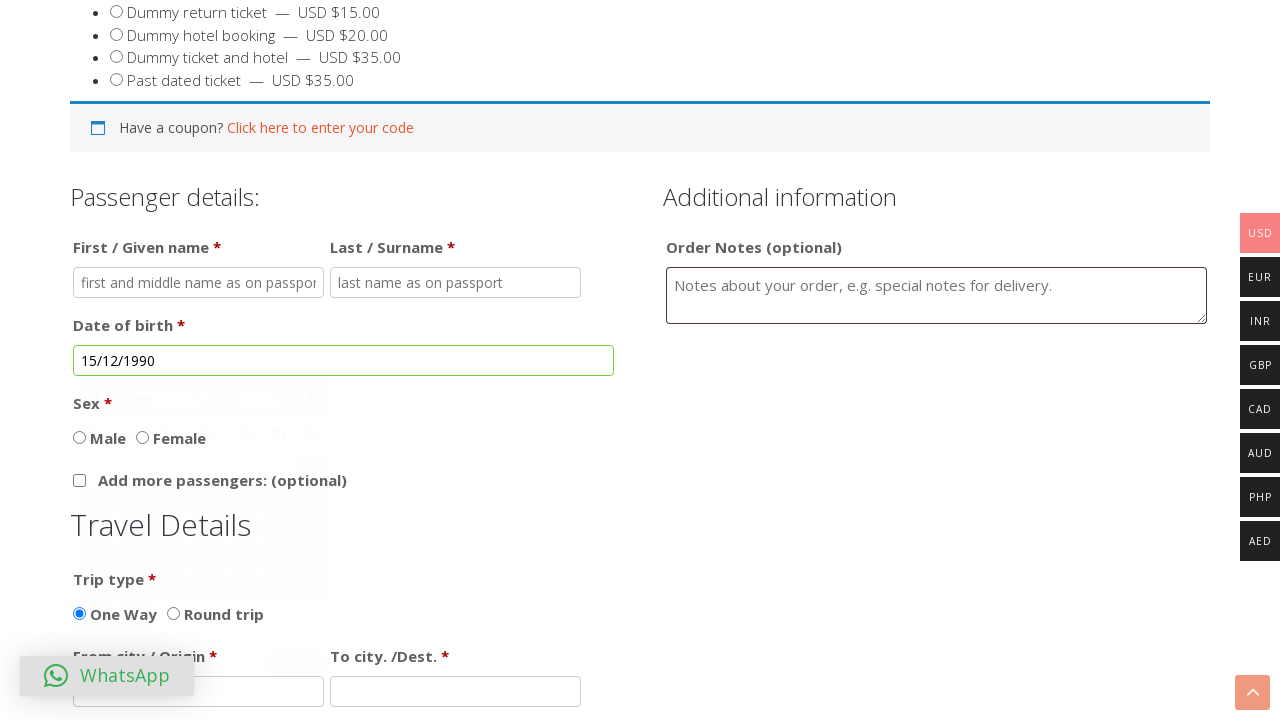

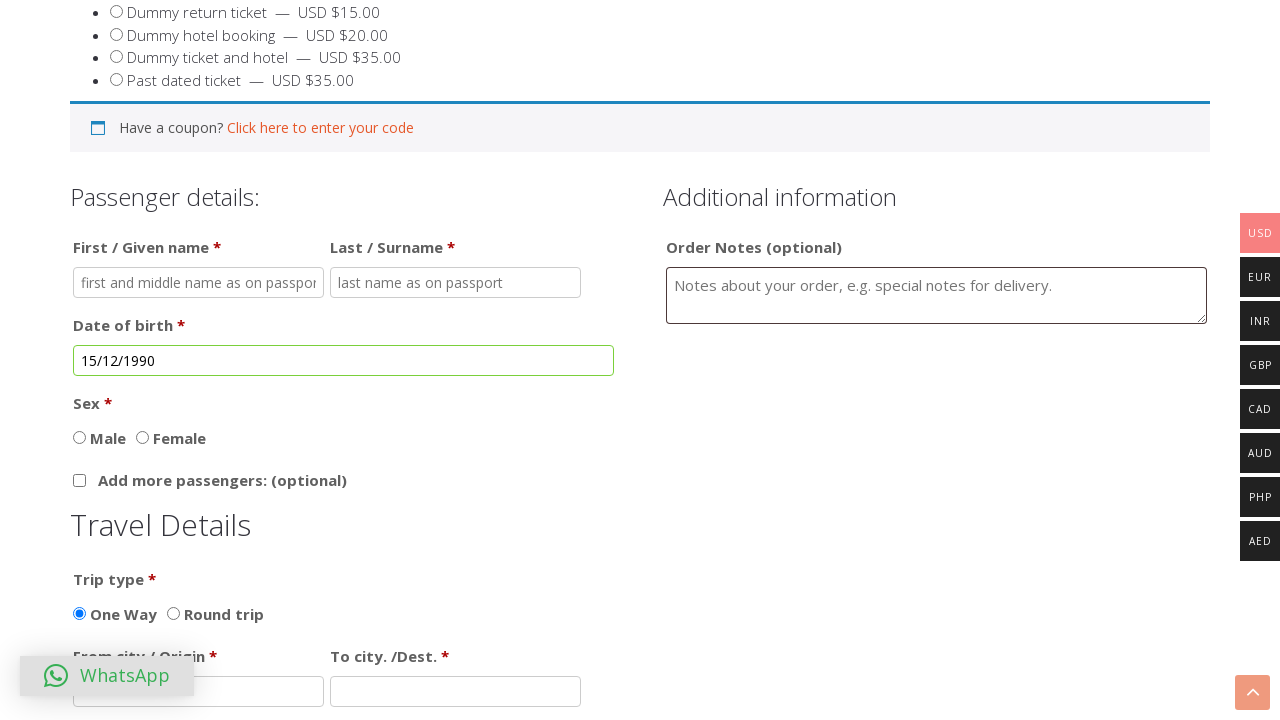